Fills out a practice form with personal information including first name, last name, email, mobile number, and selects a date of birth using the date picker.

Starting URL: https://demoqa.com/automation-practice-form

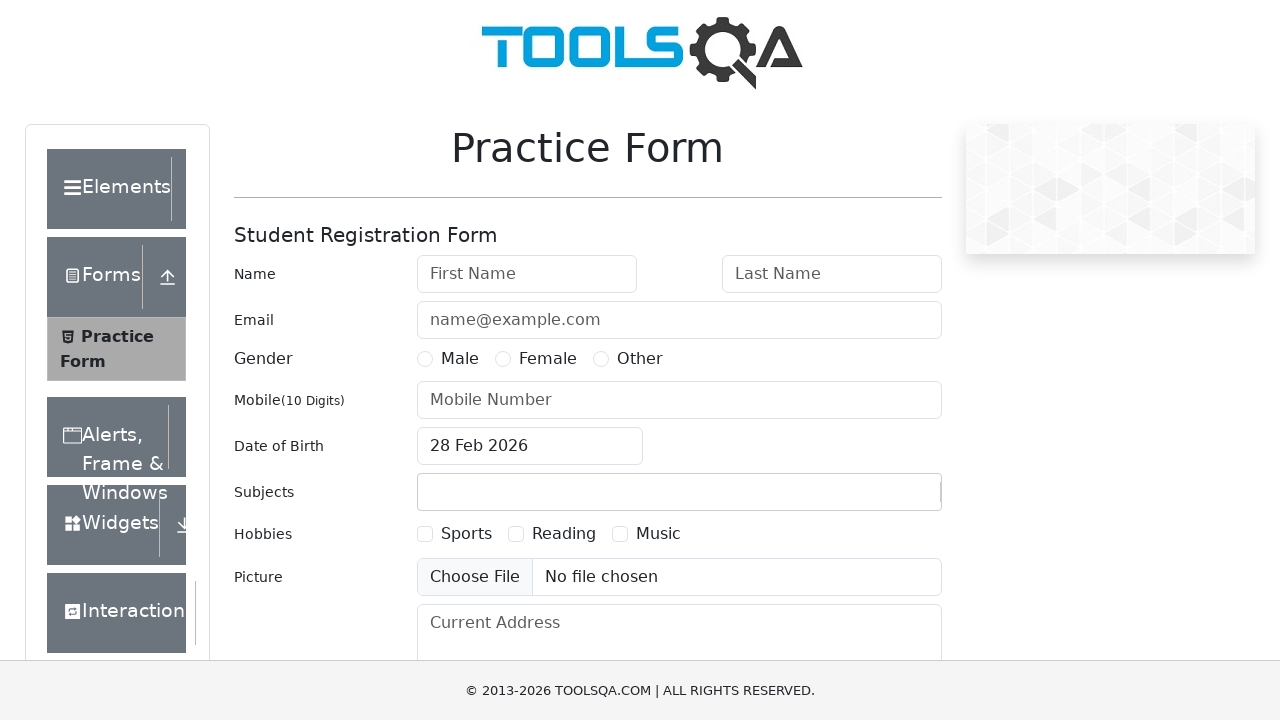

Filled first name field with 'Vasily' on #firstName
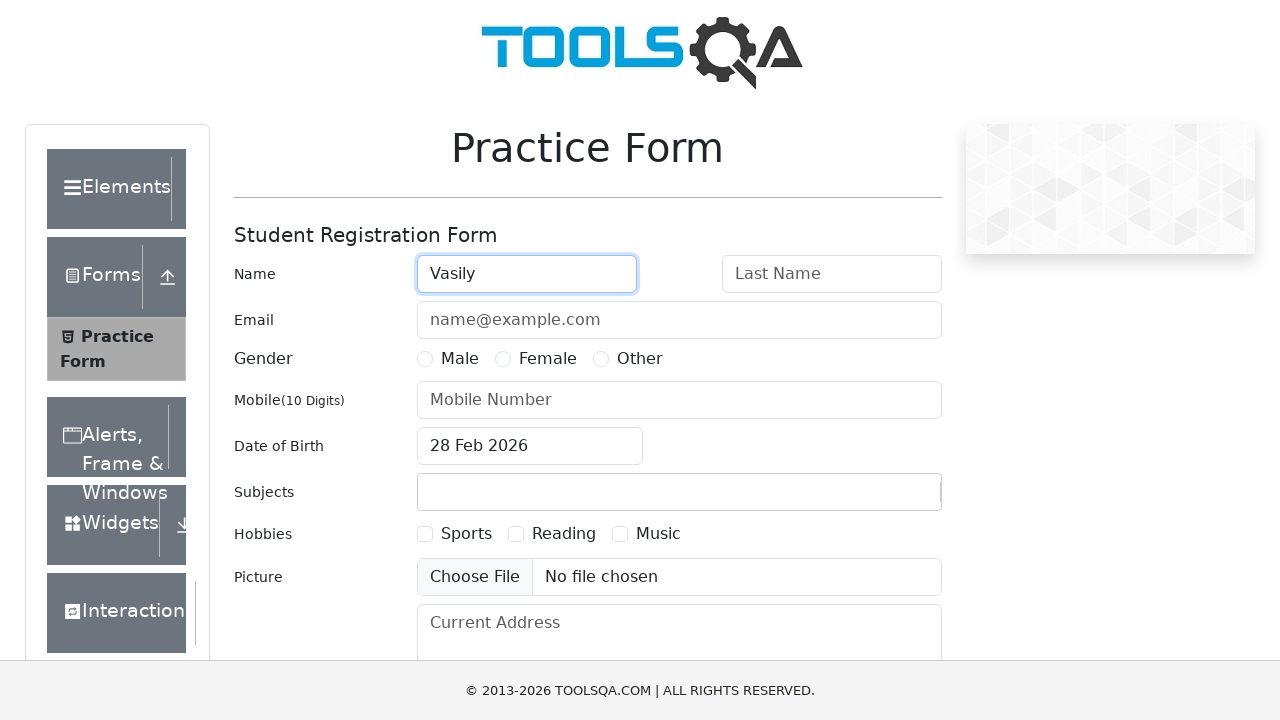

Filled last name field with 'Pupkin' on #lastName
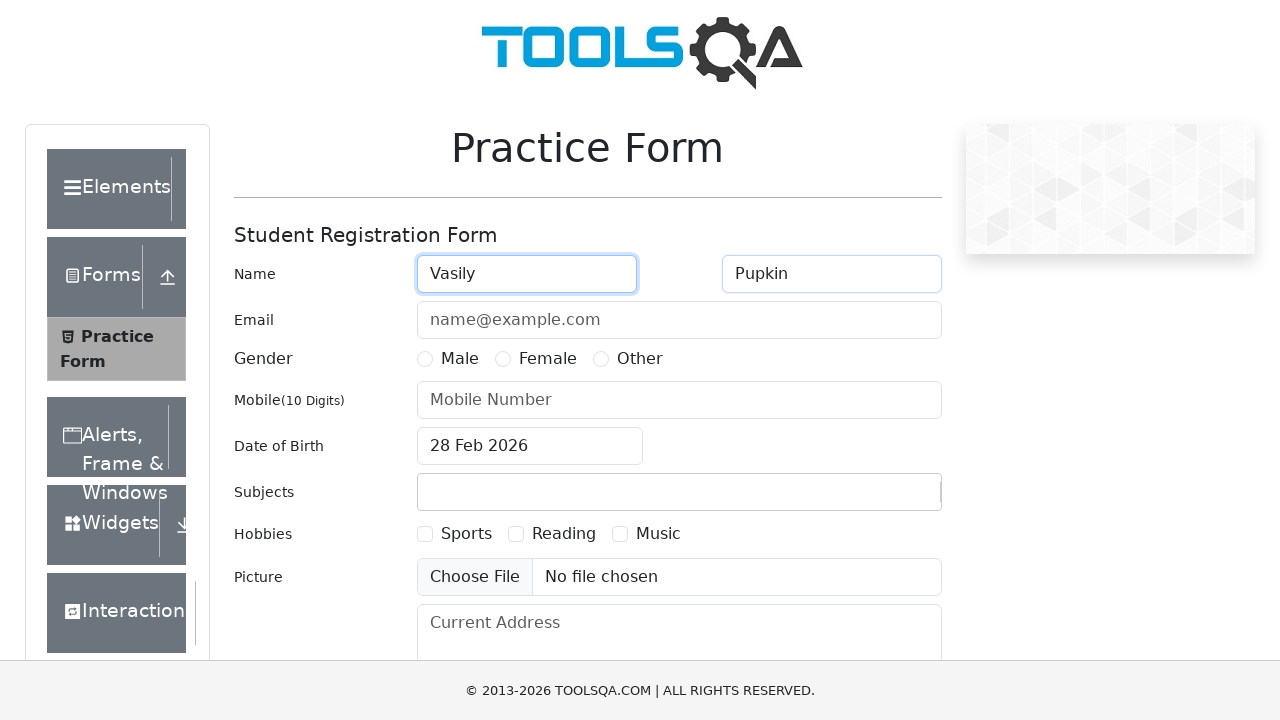

Filled email field with 'vasya@pupkin.com' on #userEmail
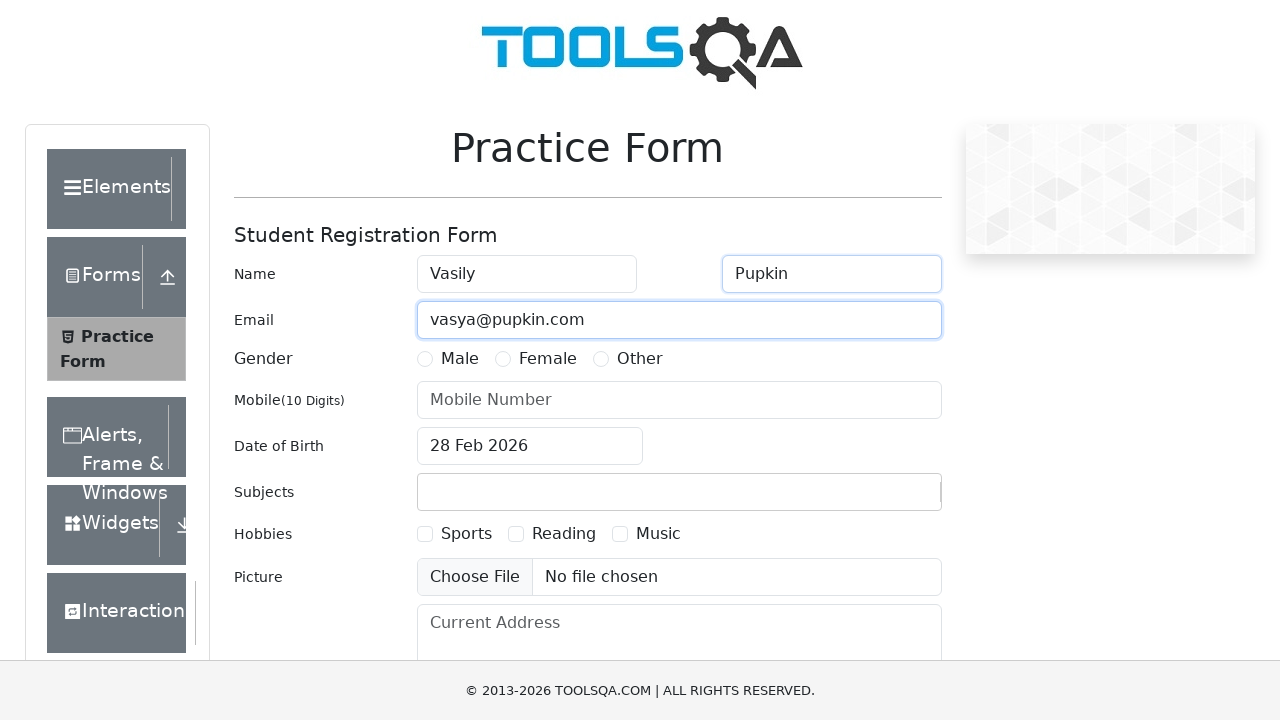

Filled mobile number field with '9151234567' on #userNumber
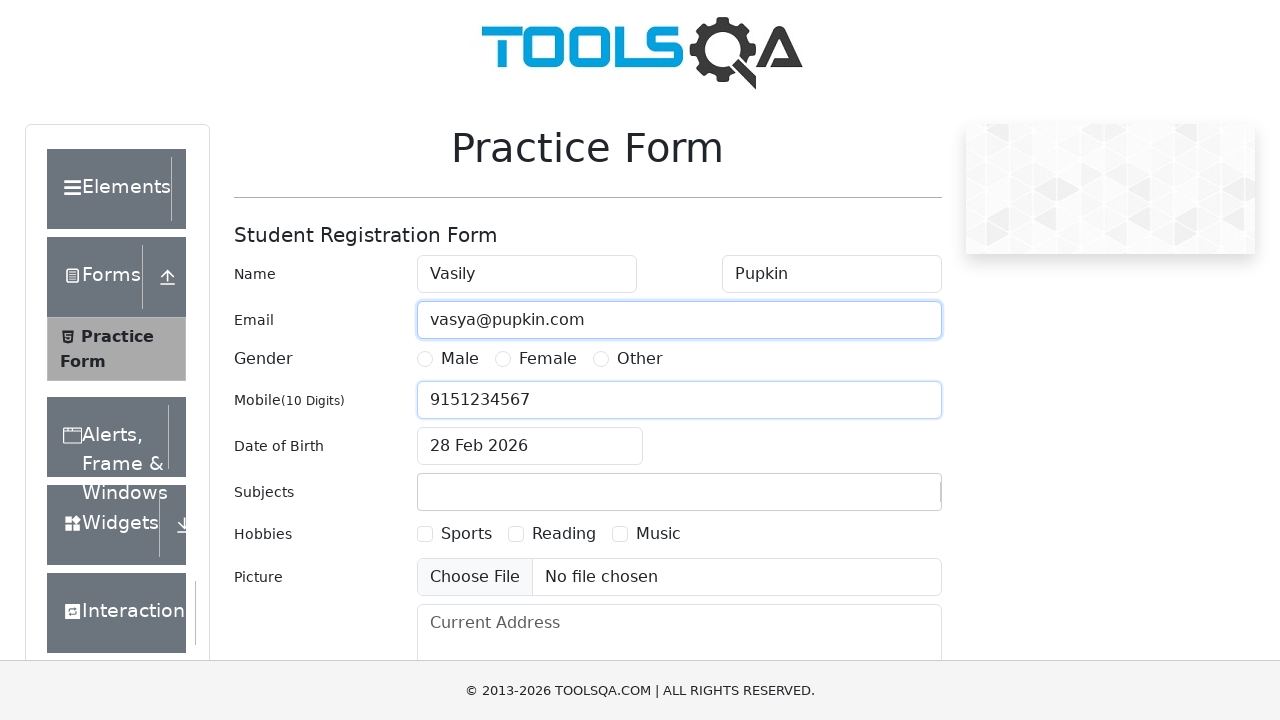

Clicked date of birth input to open date picker at (530, 446) on #dateOfBirthInput
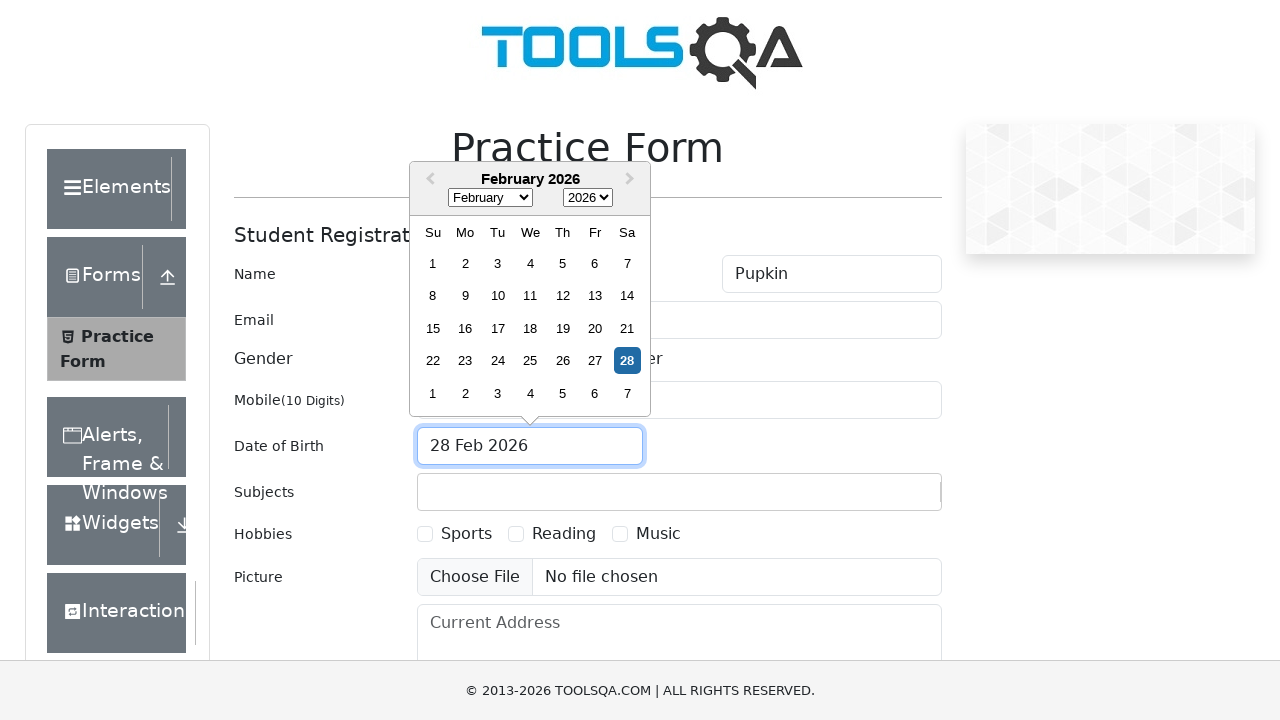

Clicked year dropdown in date picker at (588, 198) on .react-datepicker__year-dropdown-container--select
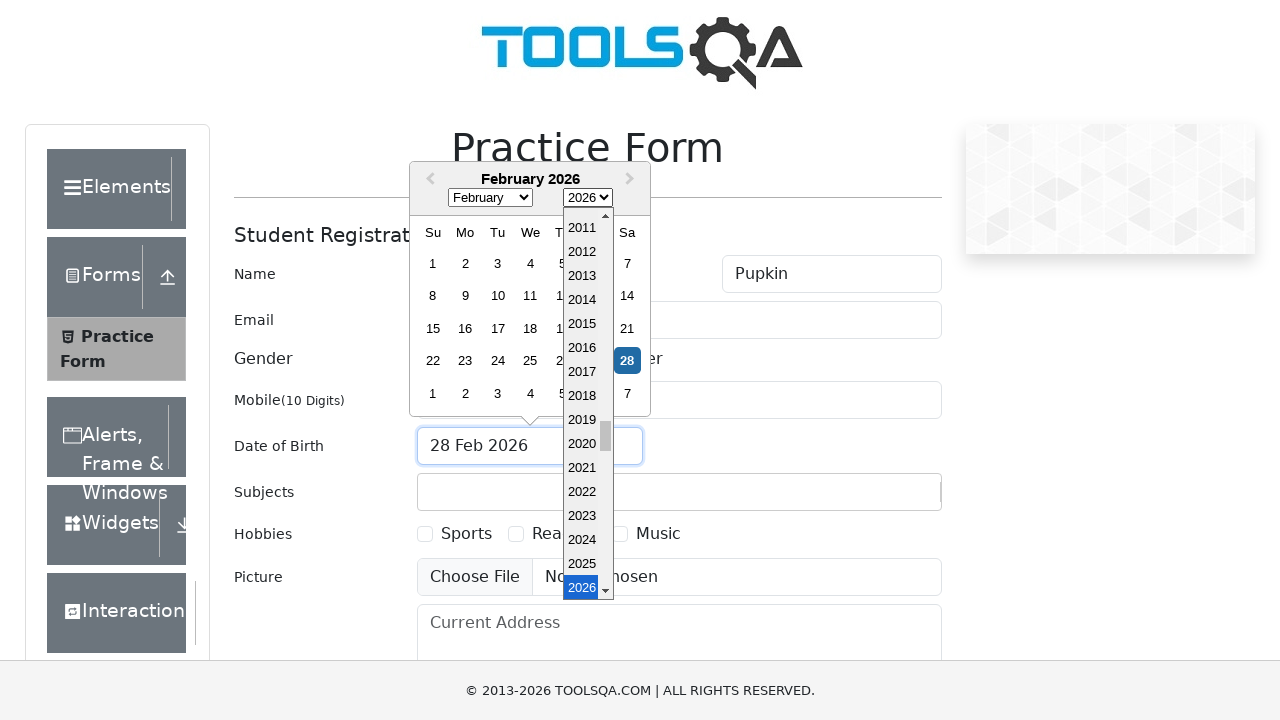

Selected year 1999 from year dropdown on .react-datepicker__year-select
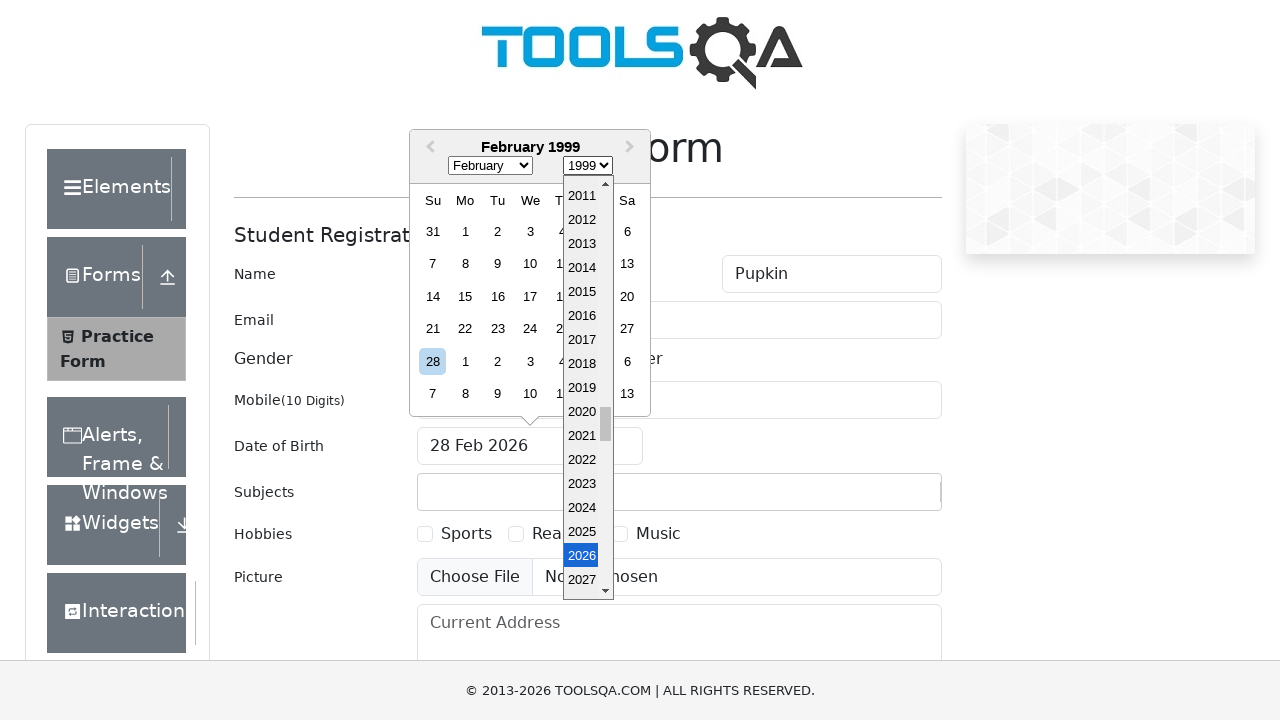

Clicked month dropdown in date picker at (490, 166) on .react-datepicker__month-dropdown-container--select
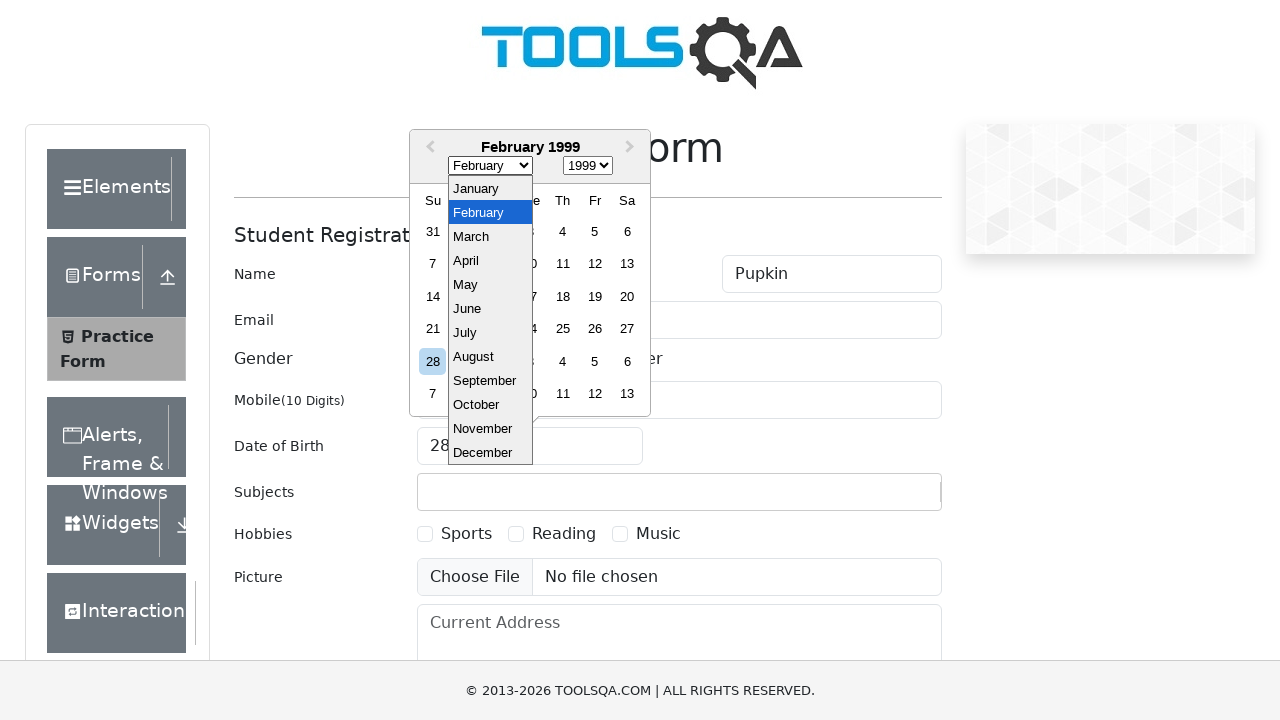

Selected March from month dropdown on .react-datepicker__month-select
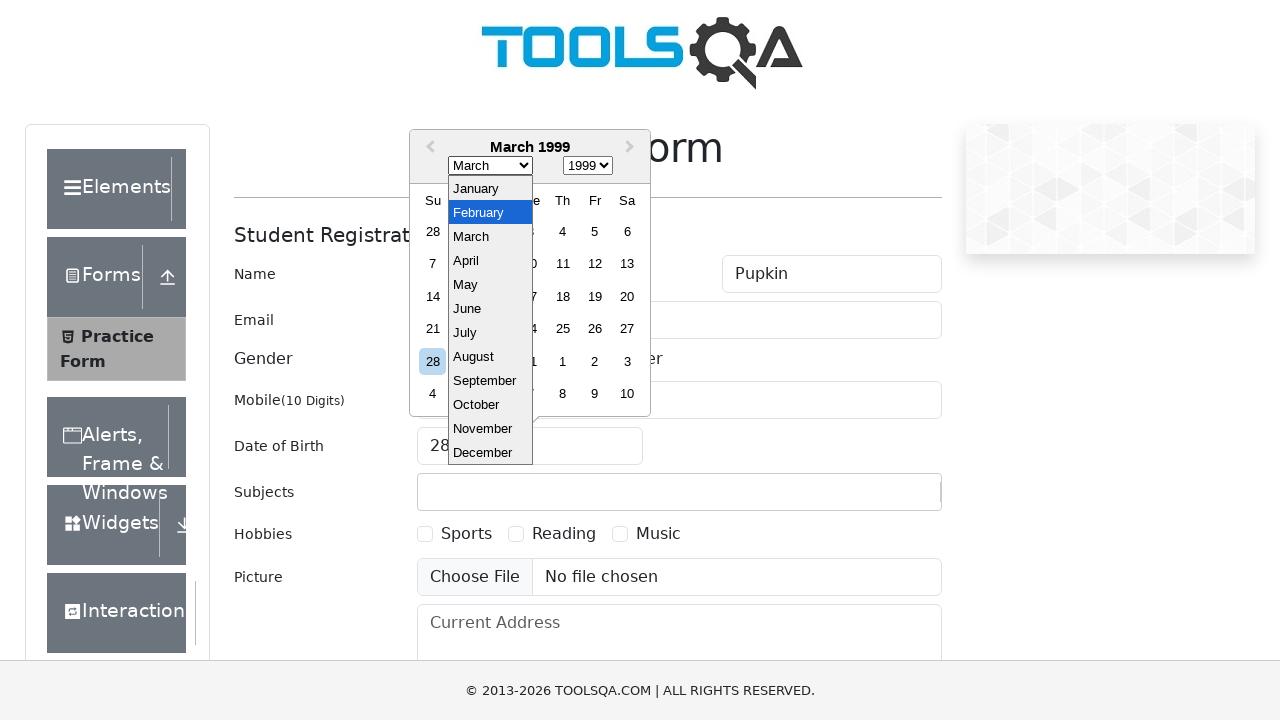

Selected day 13 from date picker at (627, 264) on .react-datepicker__day--013
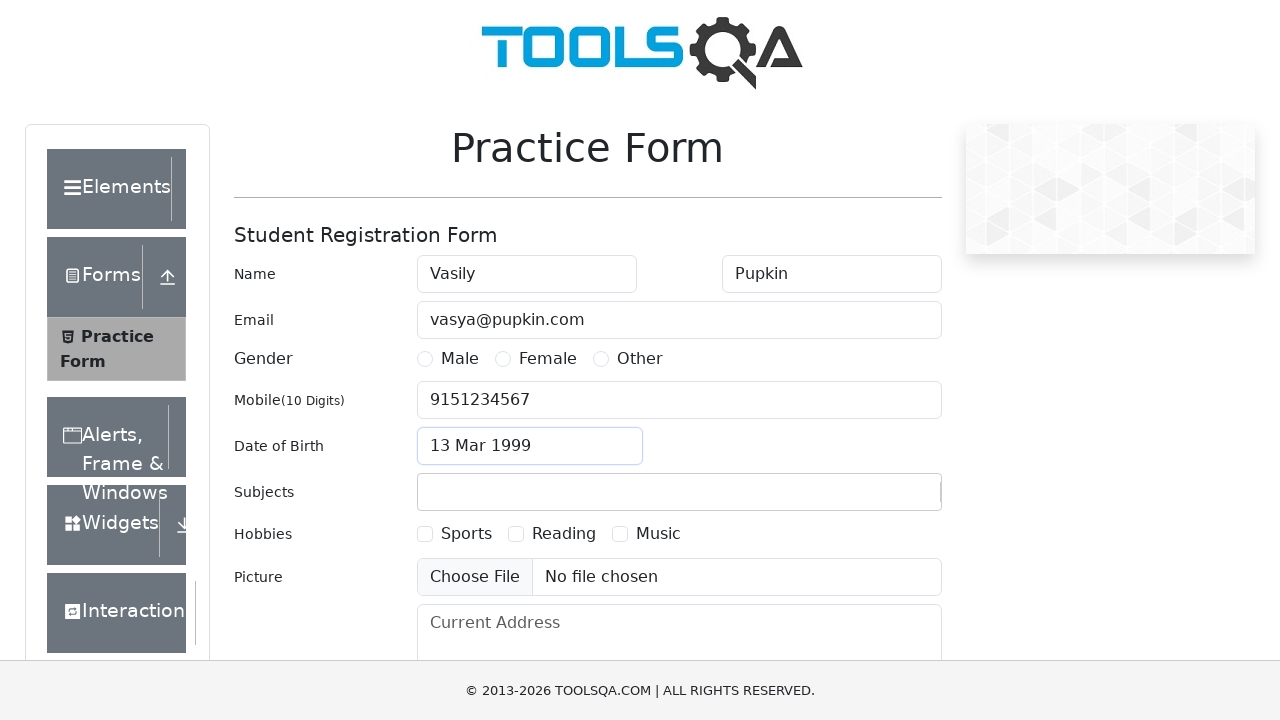

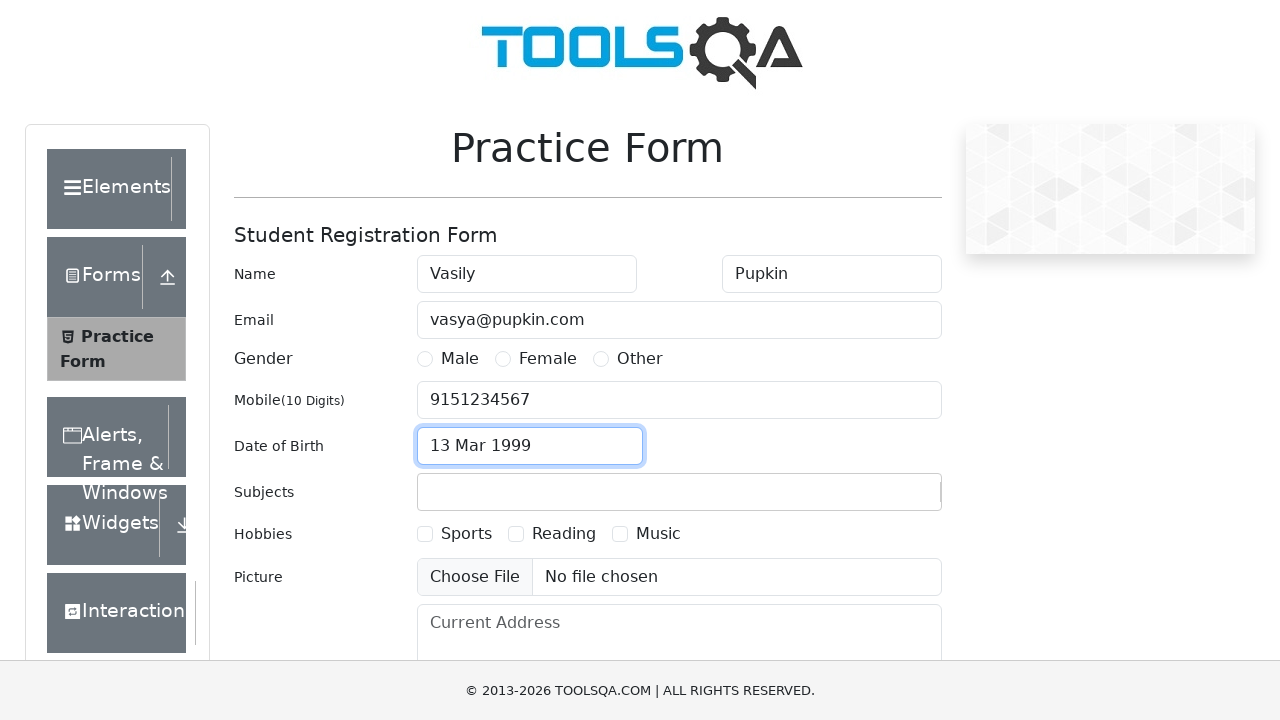